Tests window handling by clicking a link that opens a new window, switching to the new window to verify its content, then switching back to the parent window

Starting URL: https://the-internet.herokuapp.com/windows

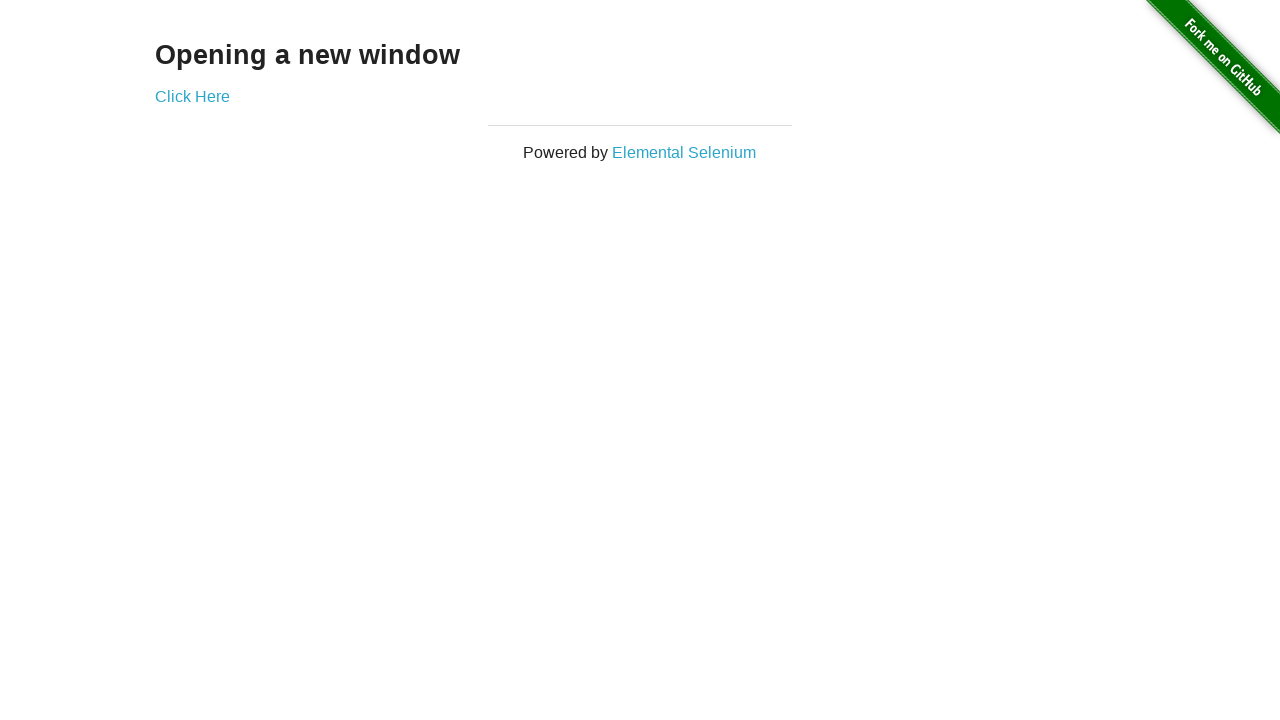

Clicked 'Click Here' link to open new window at (192, 96) on xpath=//a[text()='Click Here']
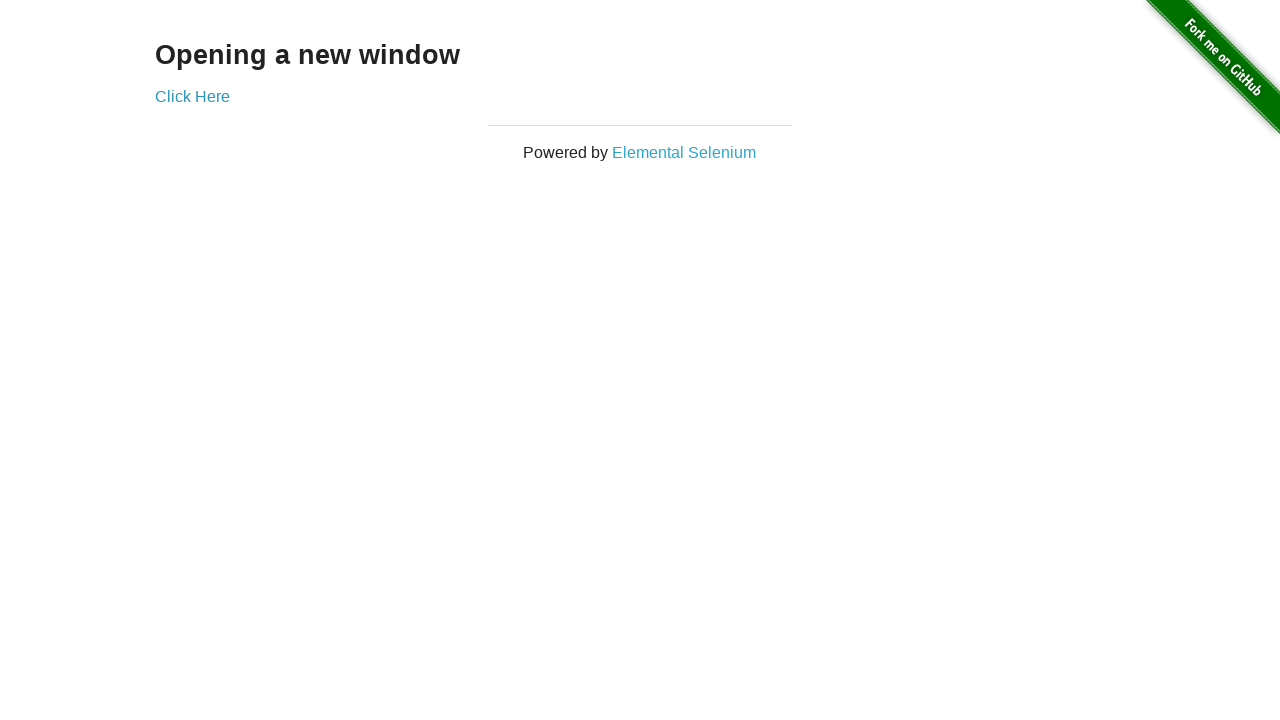

New window opened and captured
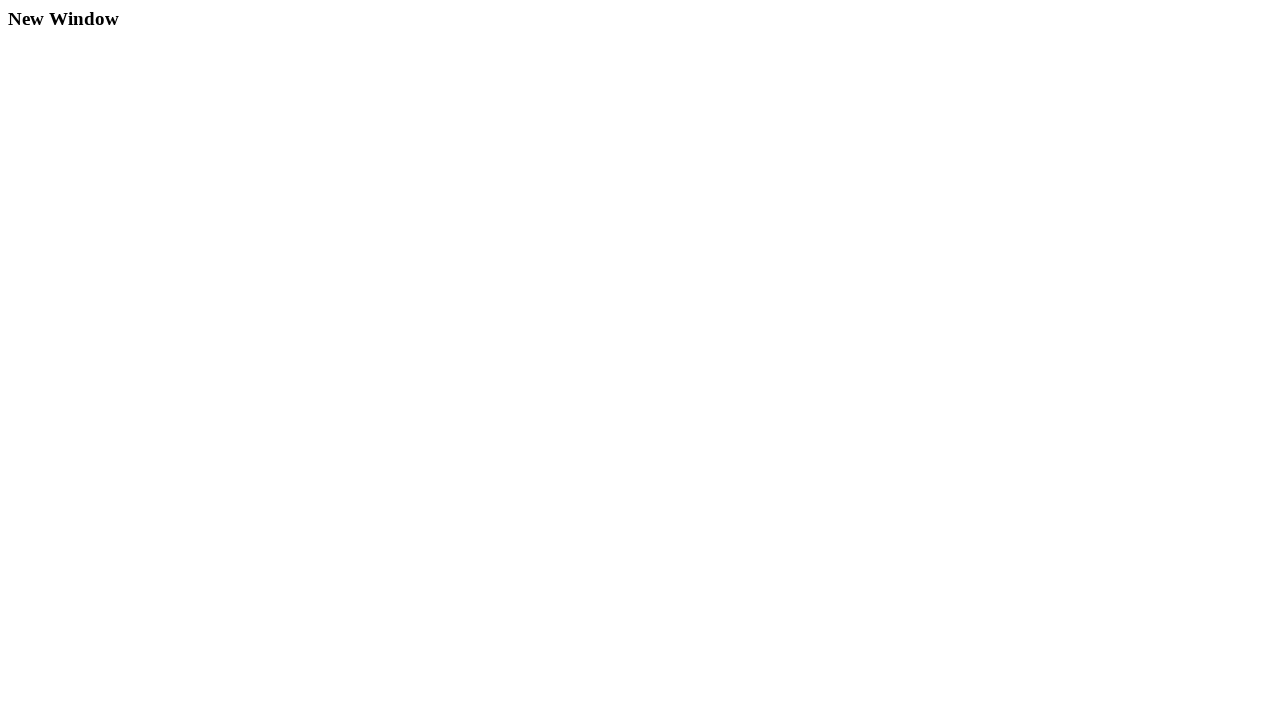

New window finished loading
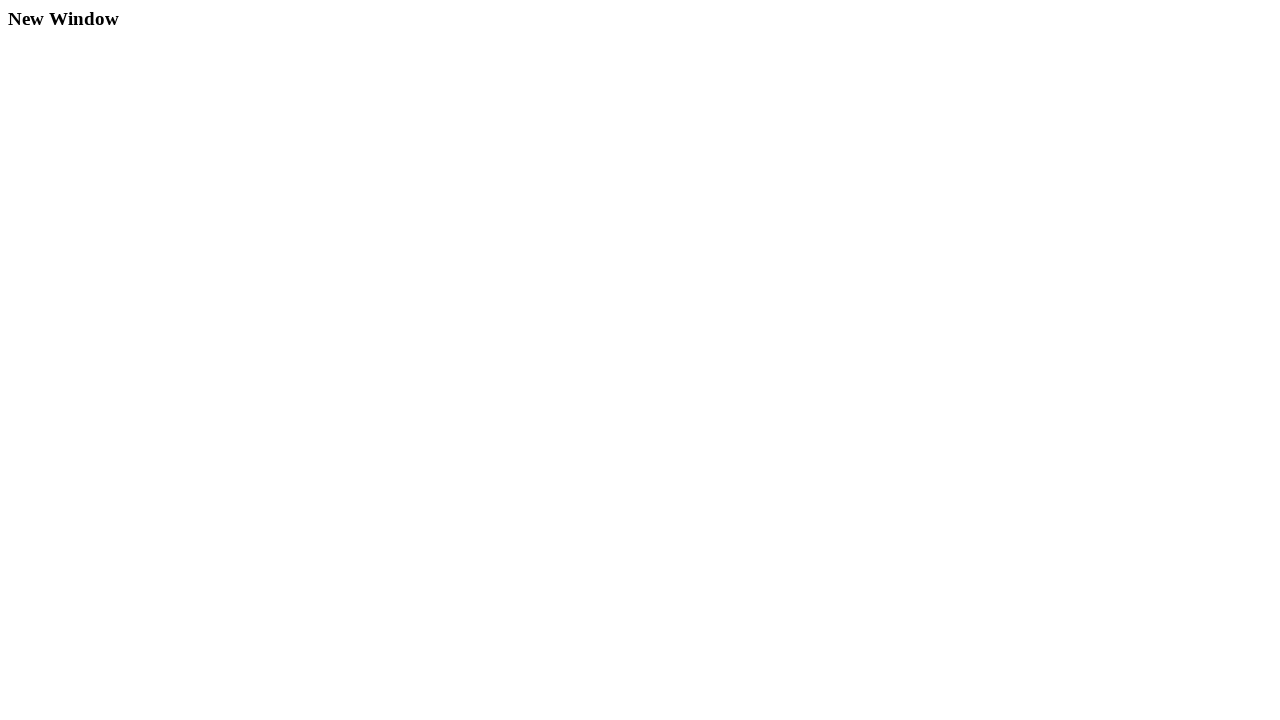

Verified new window header text is 'New Window'
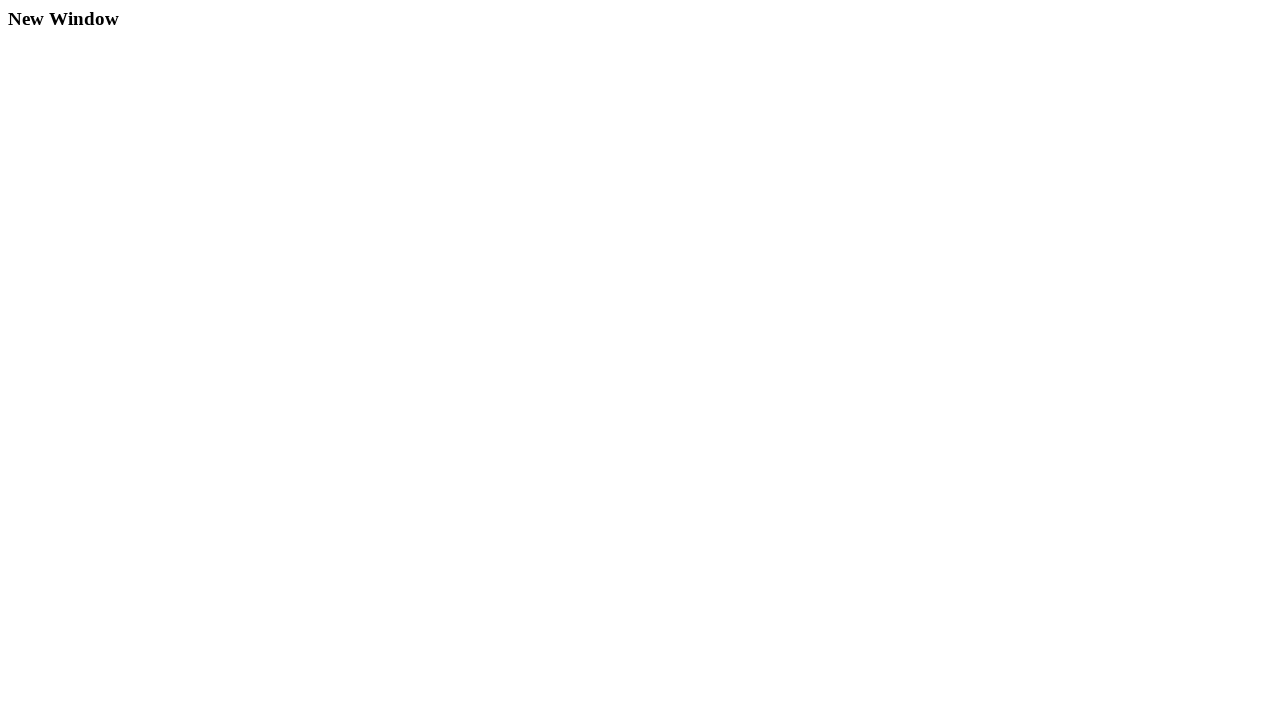

Closed new window
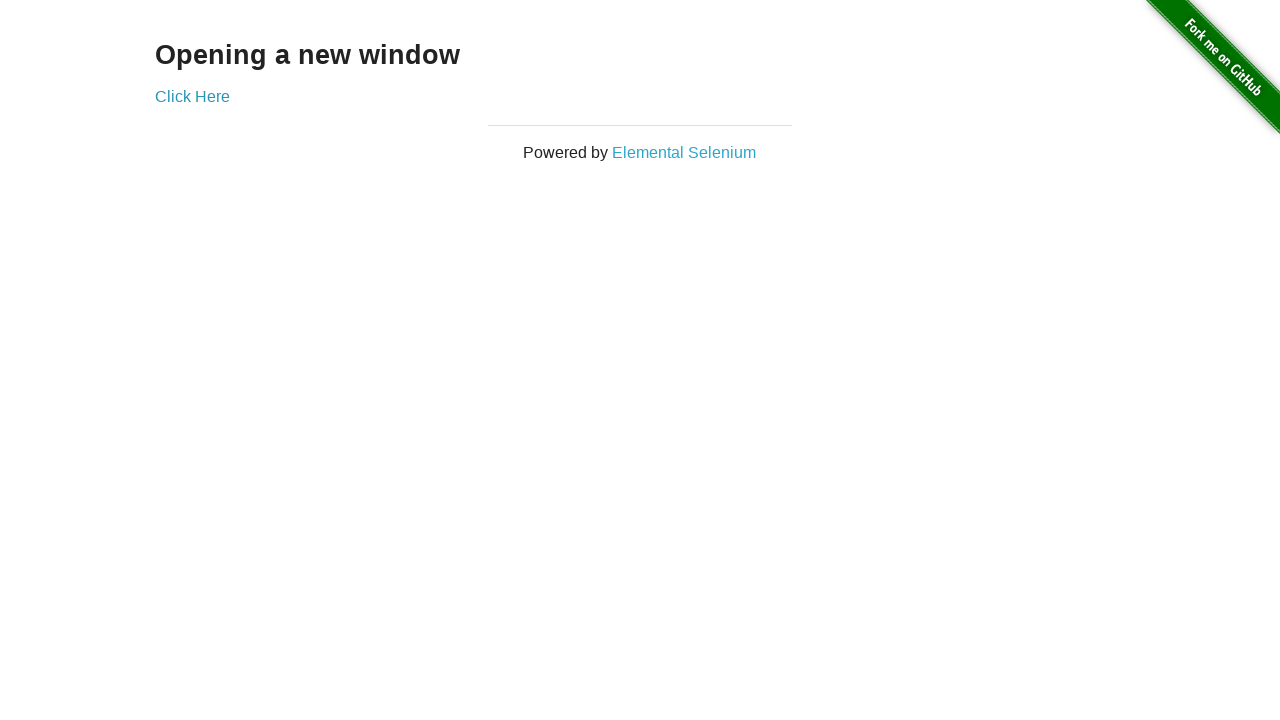

Clicked 'Click Here' link again on parent window at (192, 96) on xpath=//a[text()='Click Here']
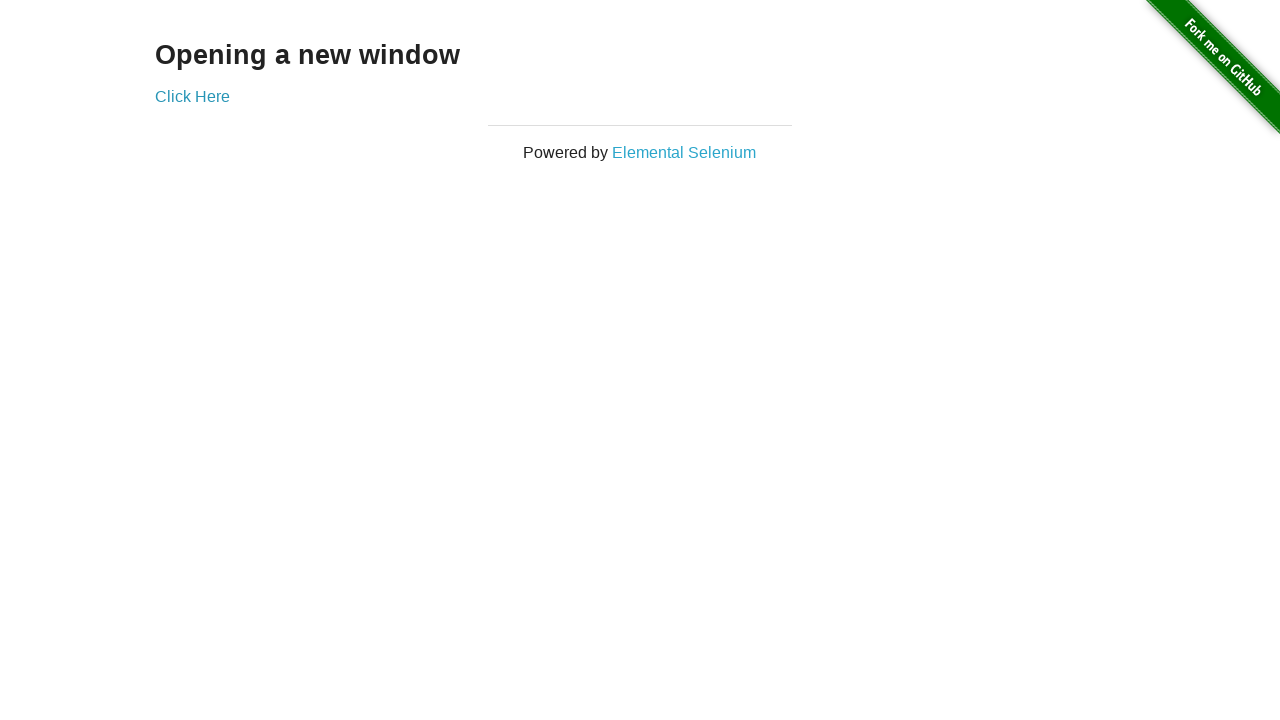

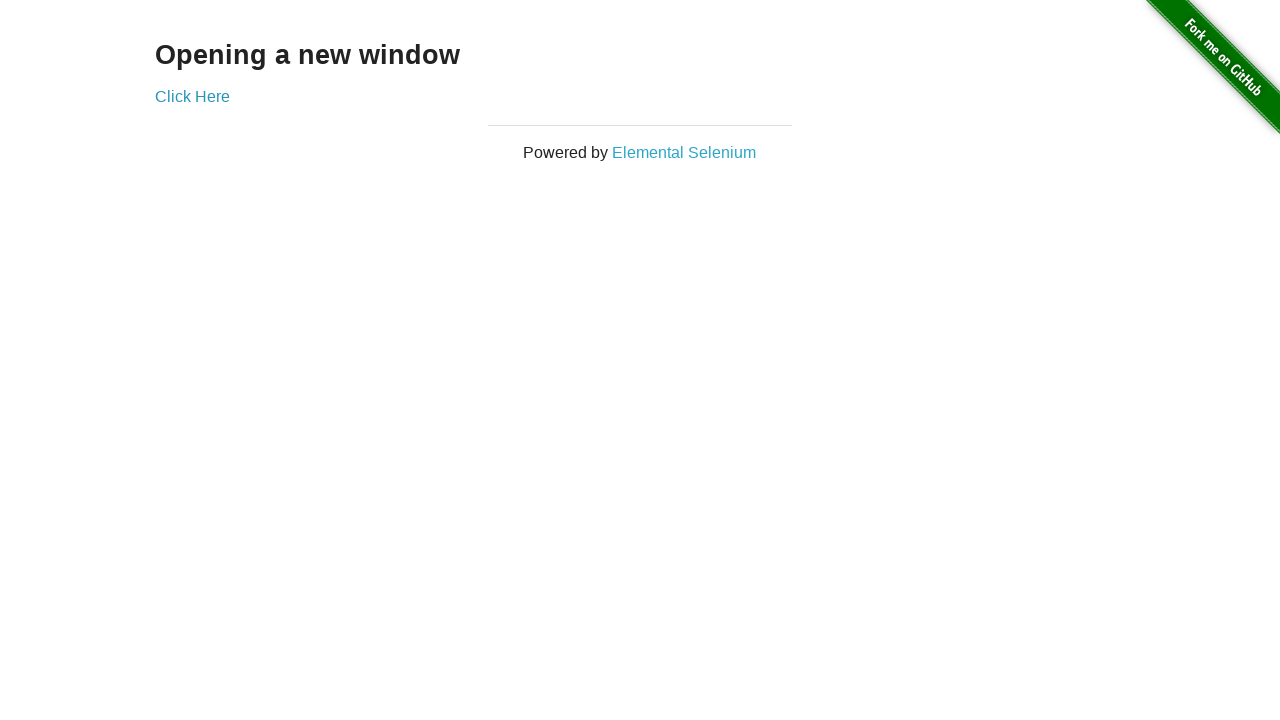